Navigates to the Turnip Exchange islands listing page and waits for island notes to be visible, verifying the page loads correctly

Starting URL: https://turnip.exchange/islands

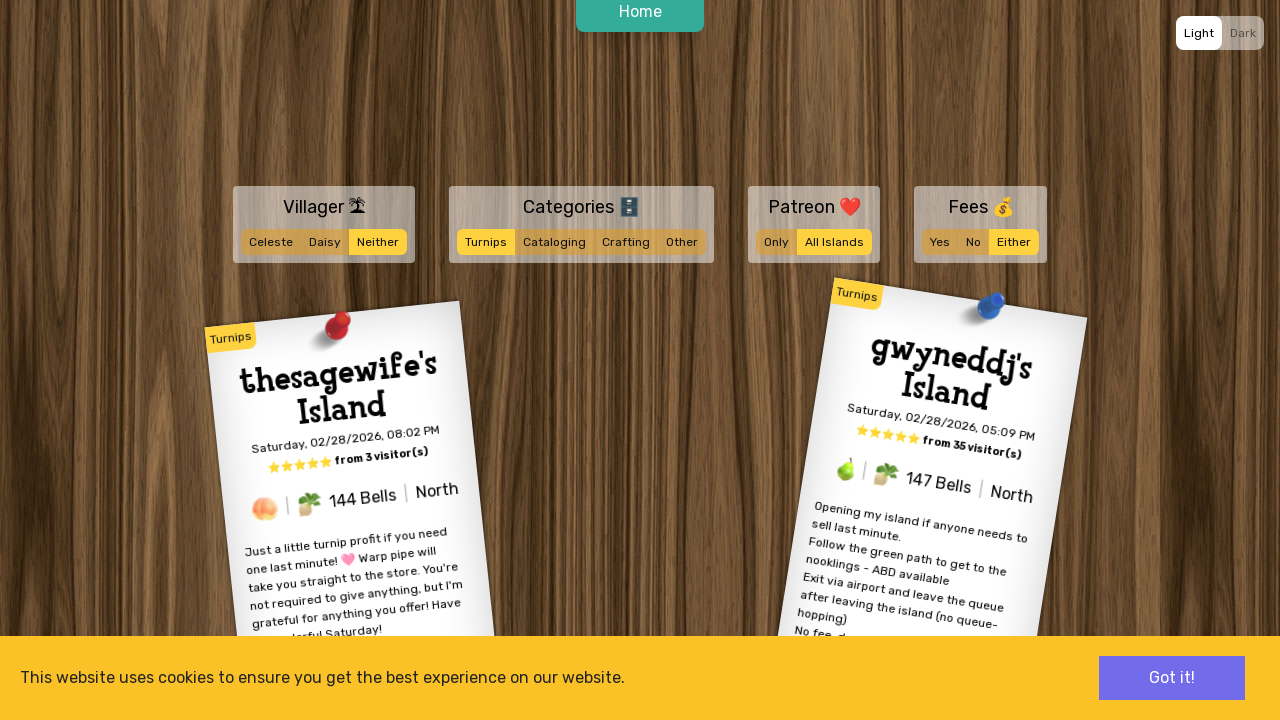

Navigated to Turnip Exchange islands listing page
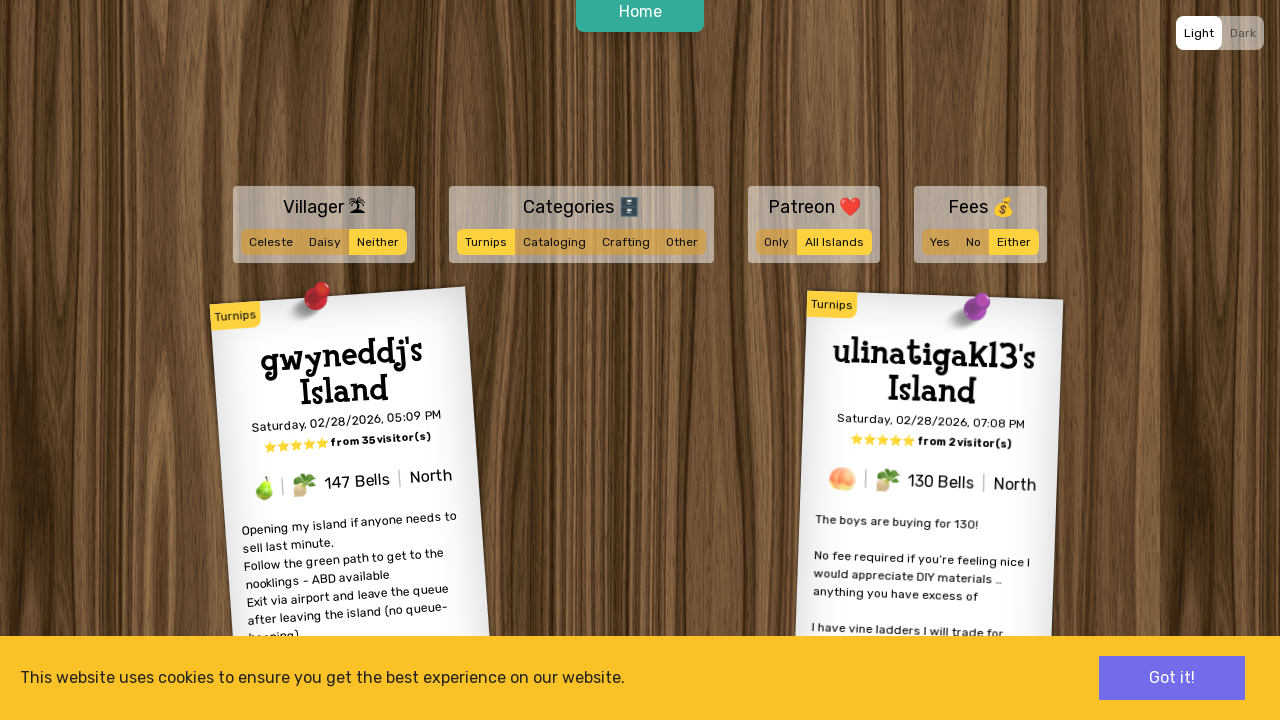

Island notes became visible on the page
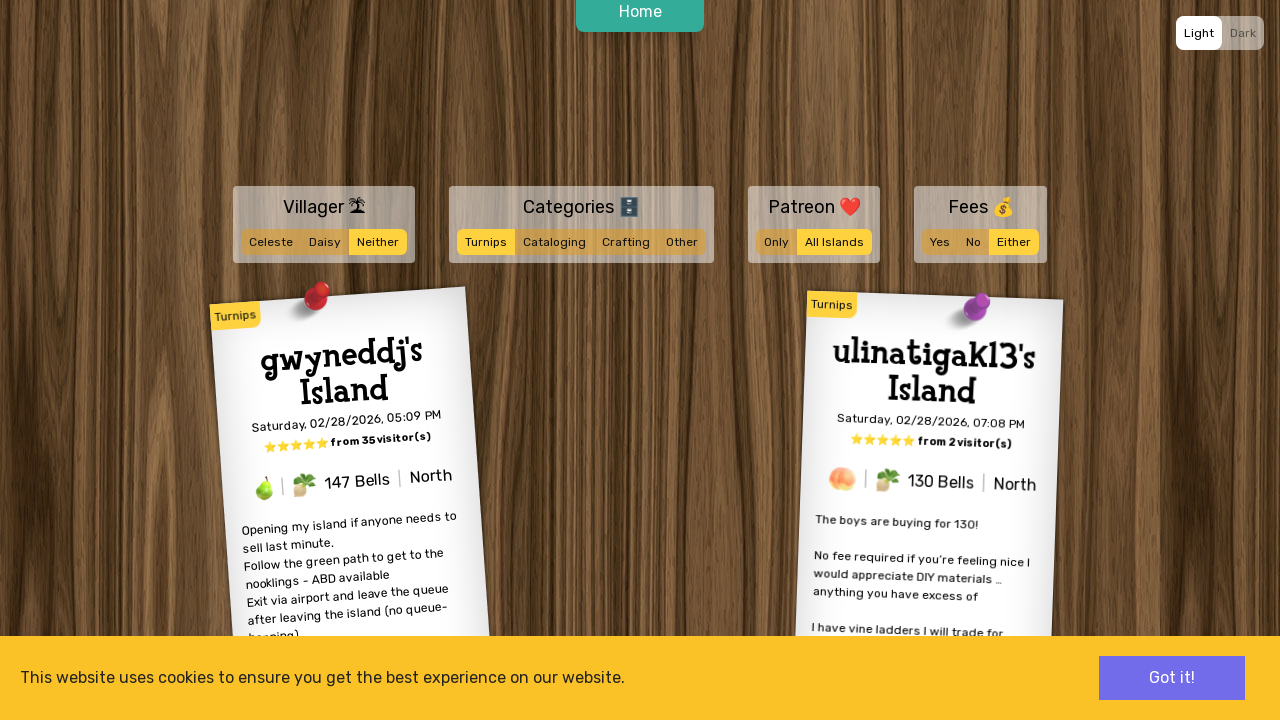

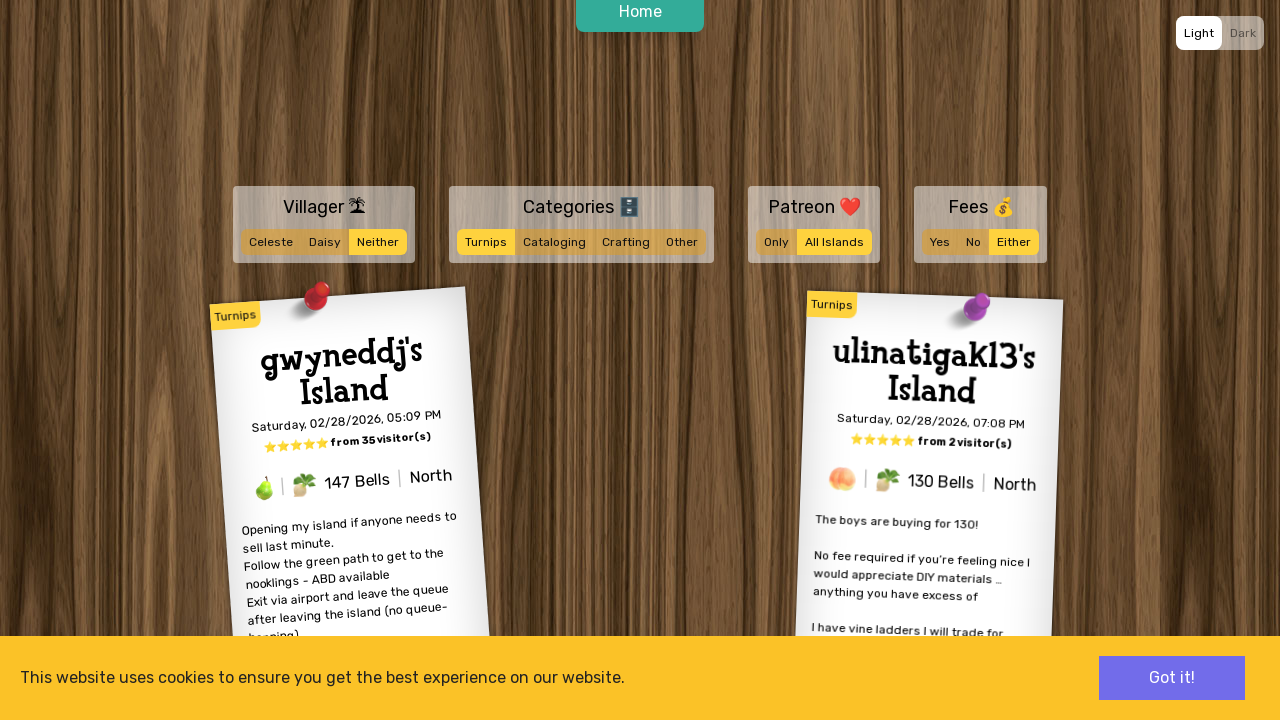